Tests clicking the Contacts menu item on the FreeCRM homepage and verifies navigation to the Contacts page

Starting URL: https://freecrm.com/

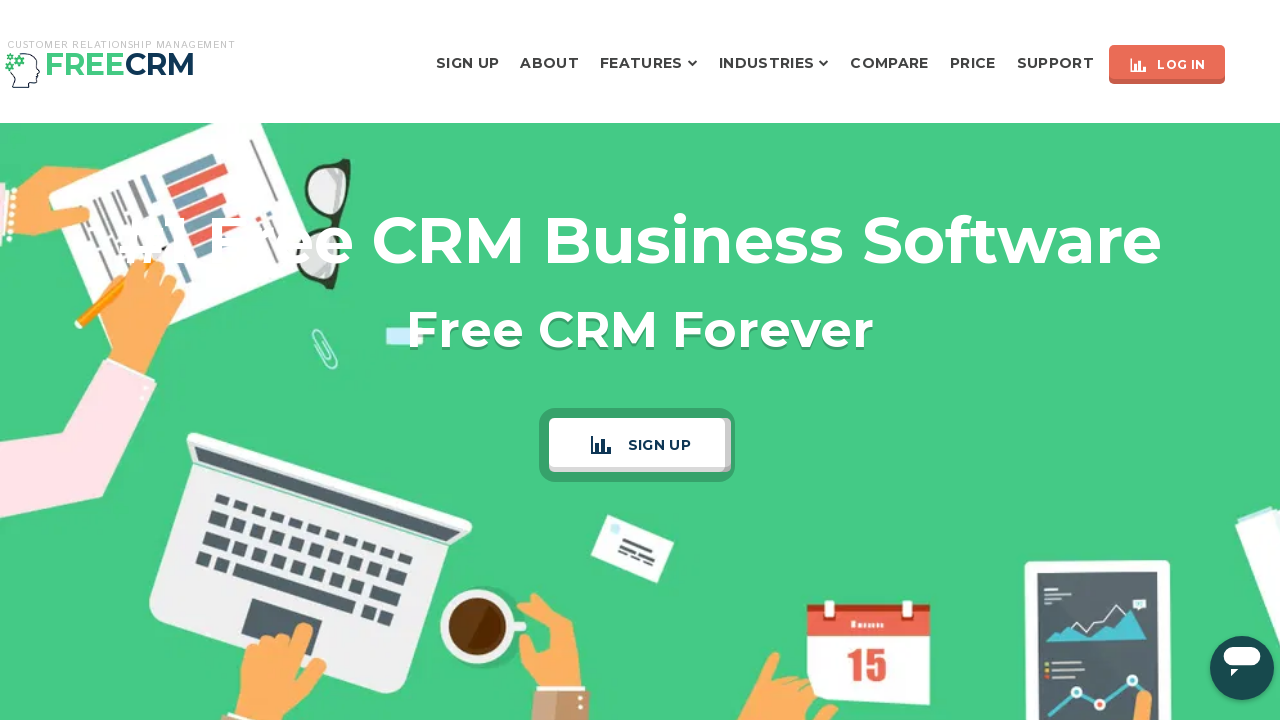

Hovered over Features menu to reveal dropdown at (641, 63) on a:has-text('Features')
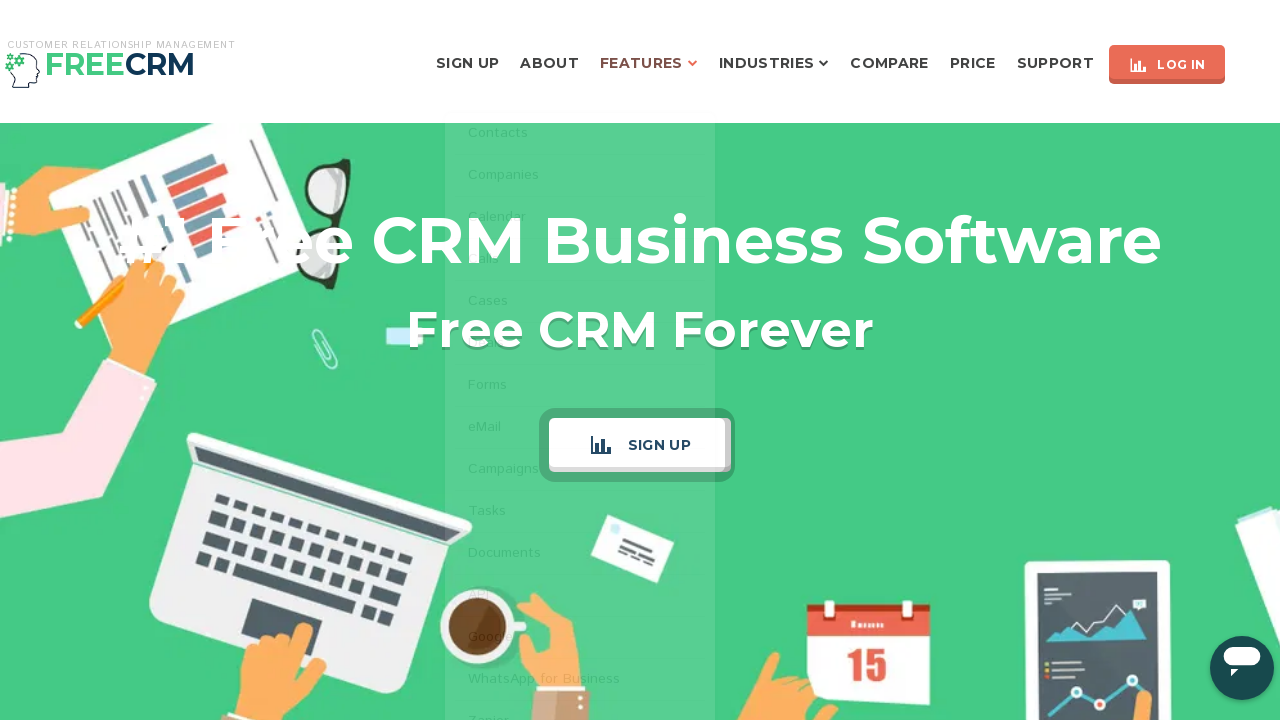

Clicked on Contacts menu item at (580, 107) on a:has-text('Contacts')
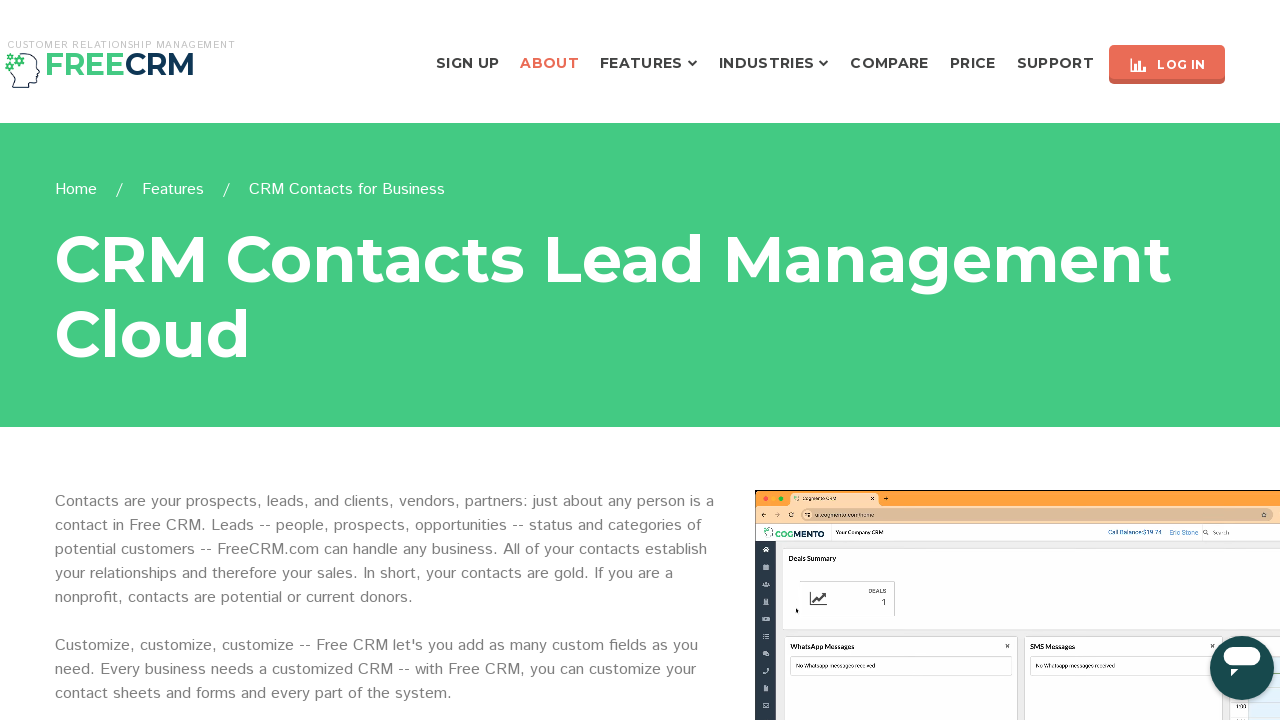

Contacts page loaded successfully
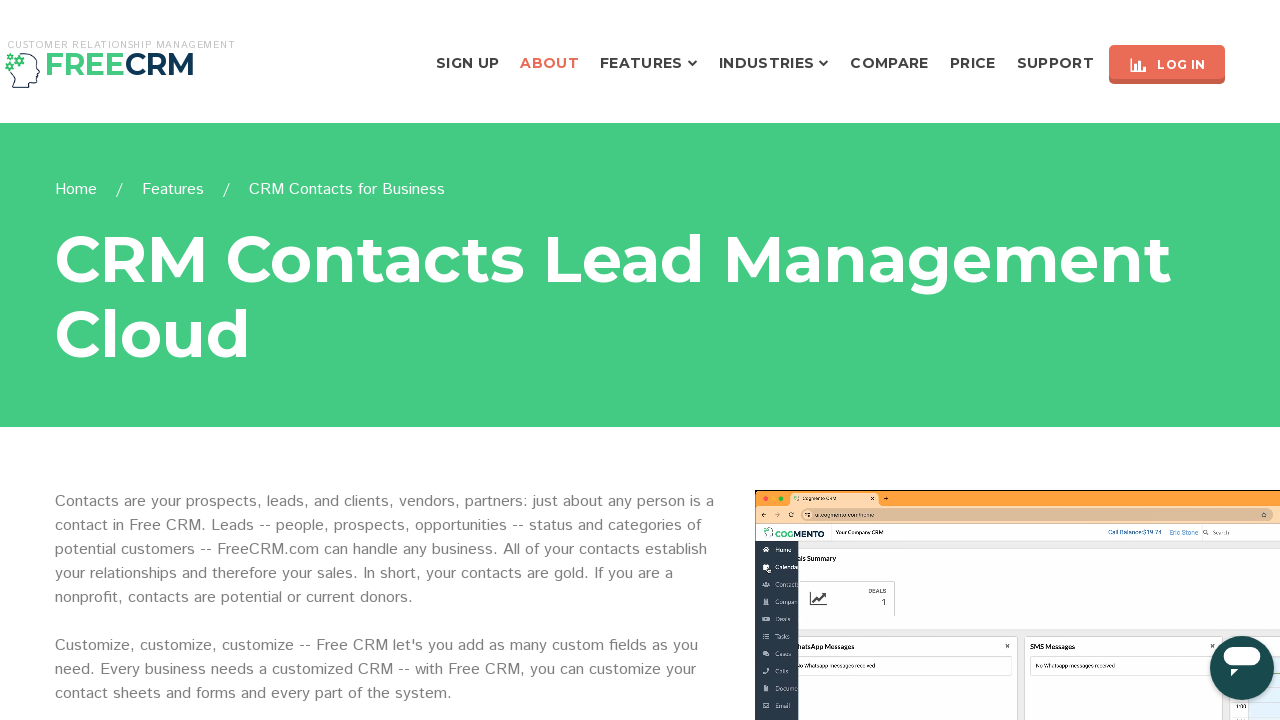

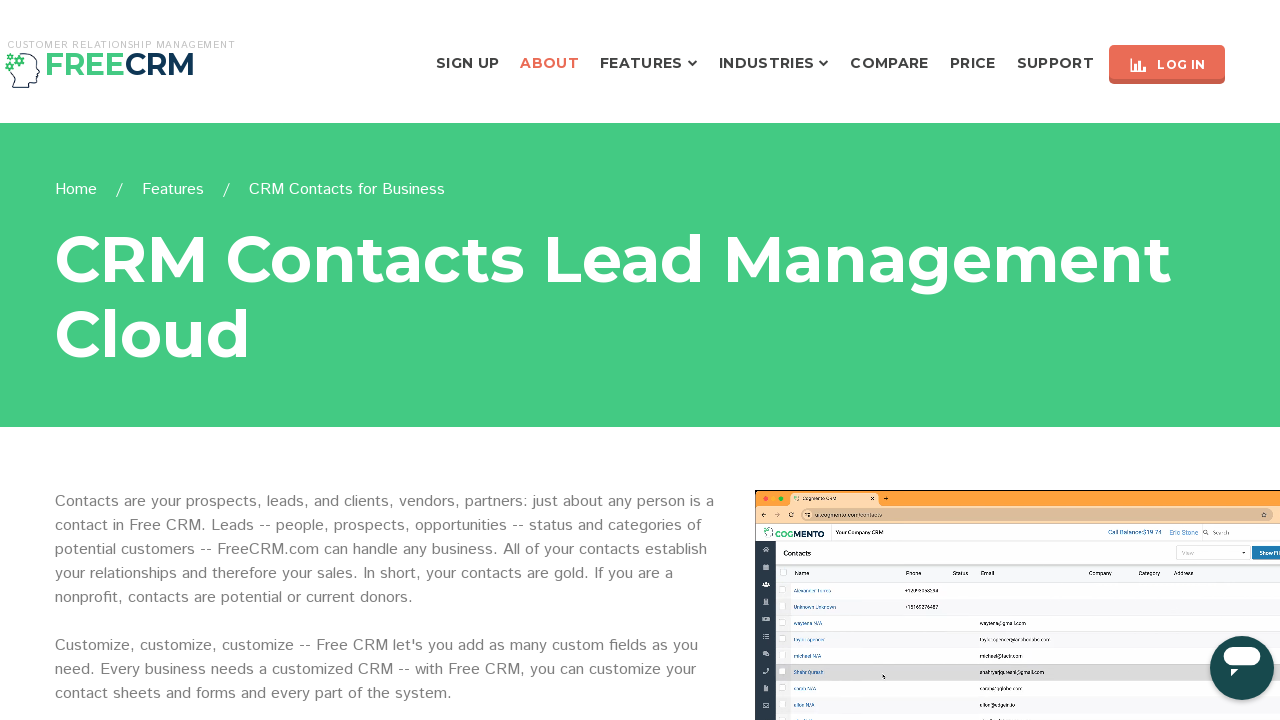